Tests double-click functionality on W3Schools example page by double-clicking text within an iframe and verifying the style changes

Starting URL: https://www.w3schools.com/tags/tryit.asp?filename=tryhtml5_ev_ondblclick2

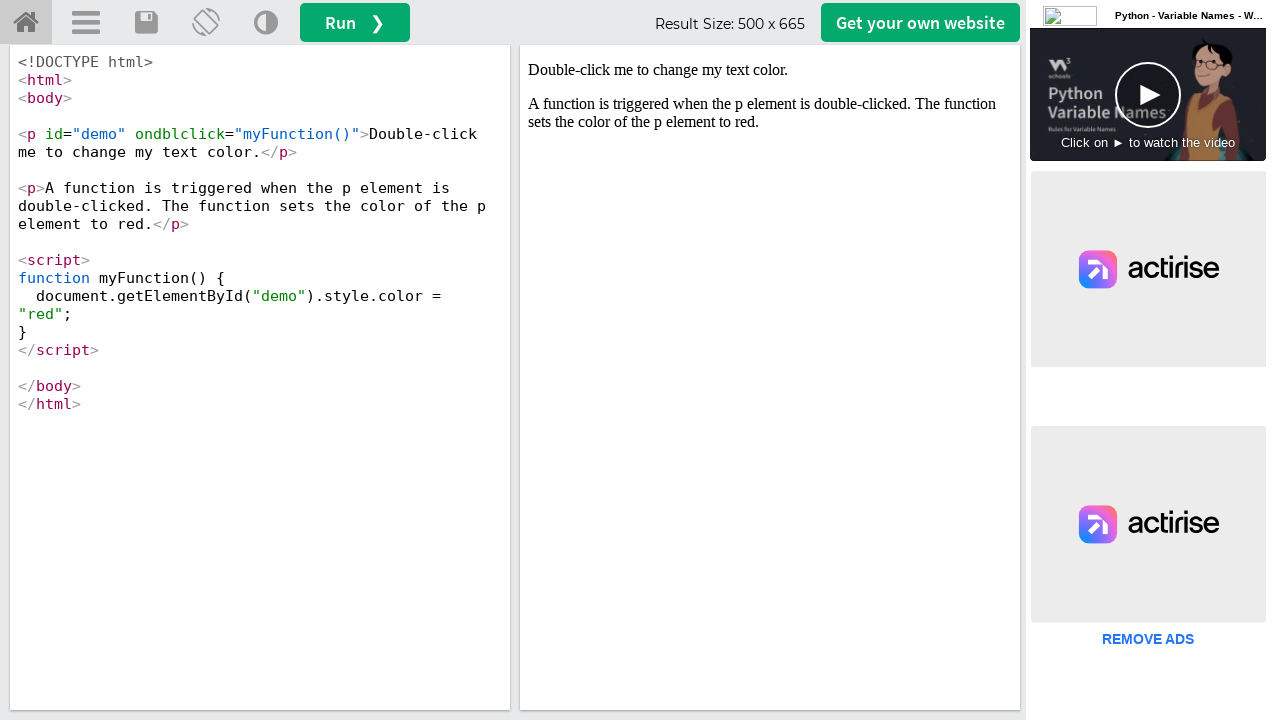

Waited for demo element to load in iframe
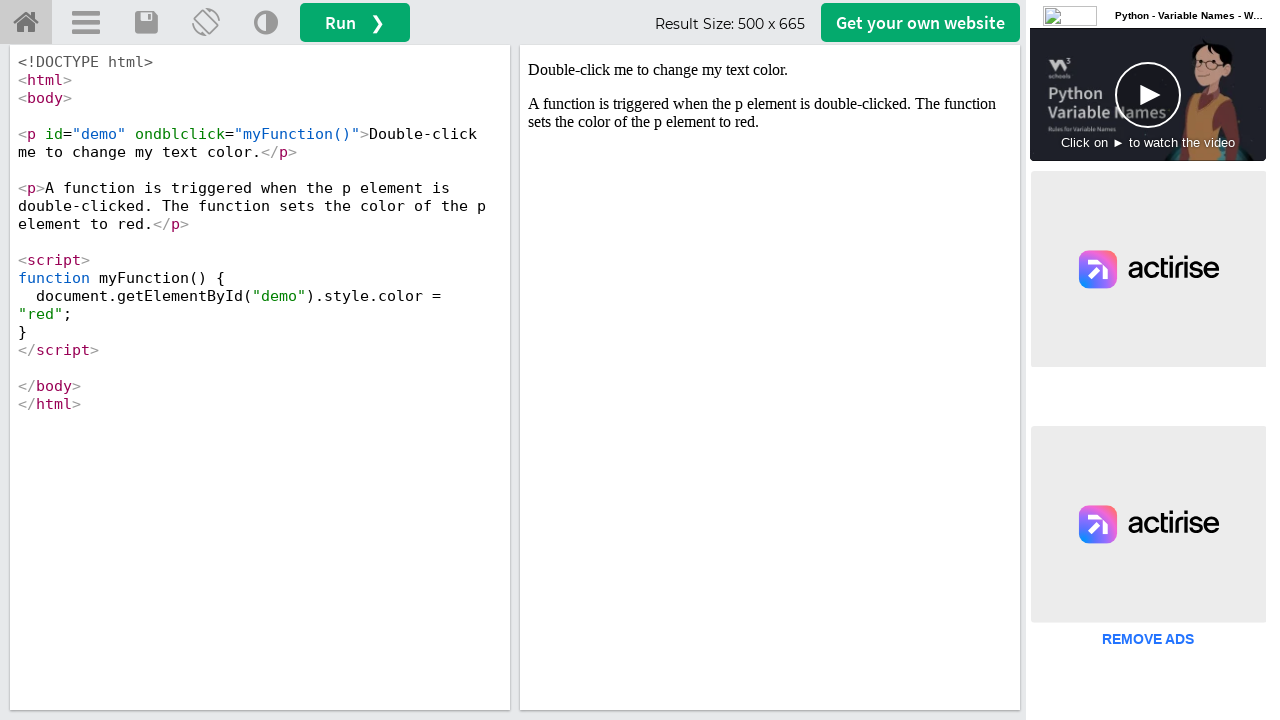

Obtained reference to iframeResult frame
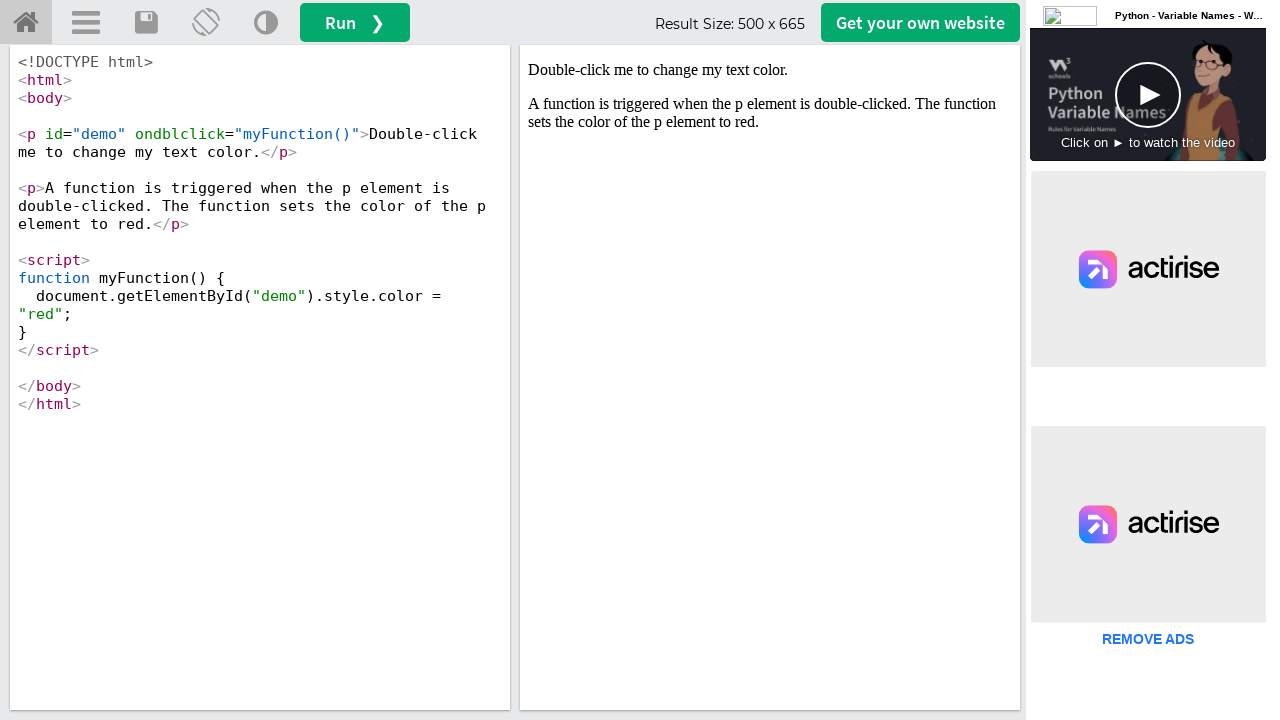

Double-clicked on demo text in iframe at (770, 70) on #demo
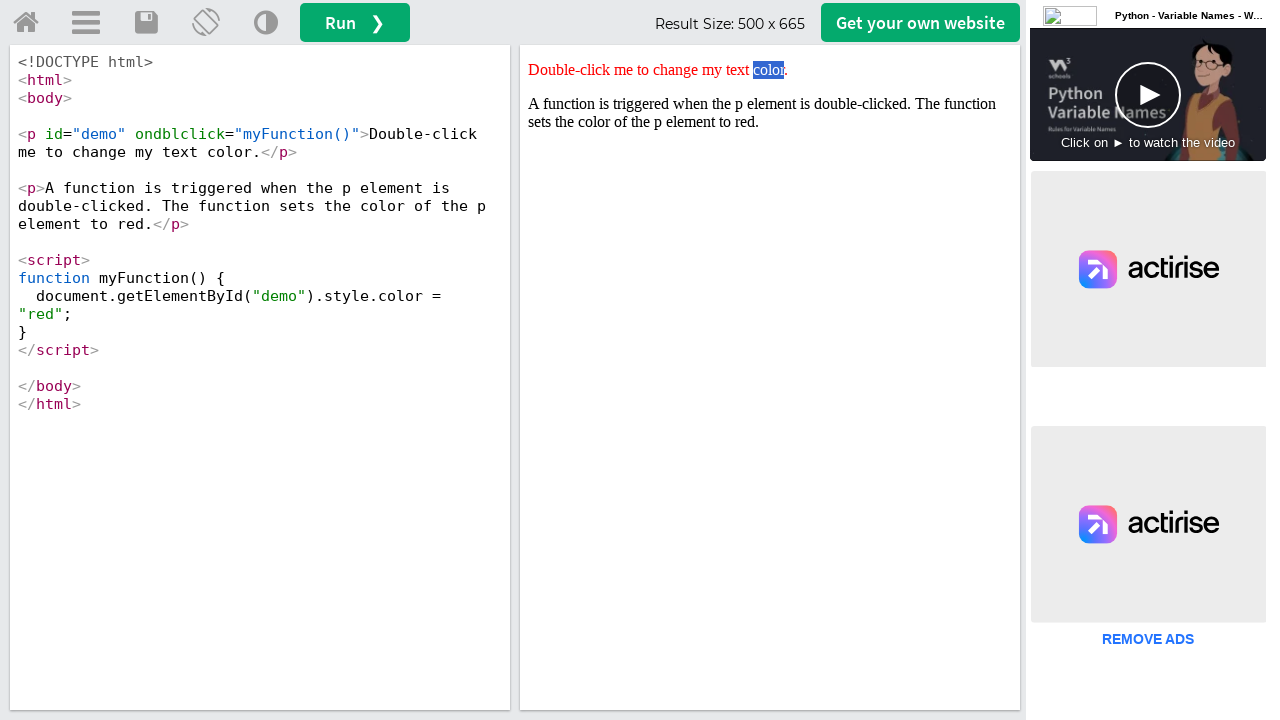

Retrieved demo element after double-click
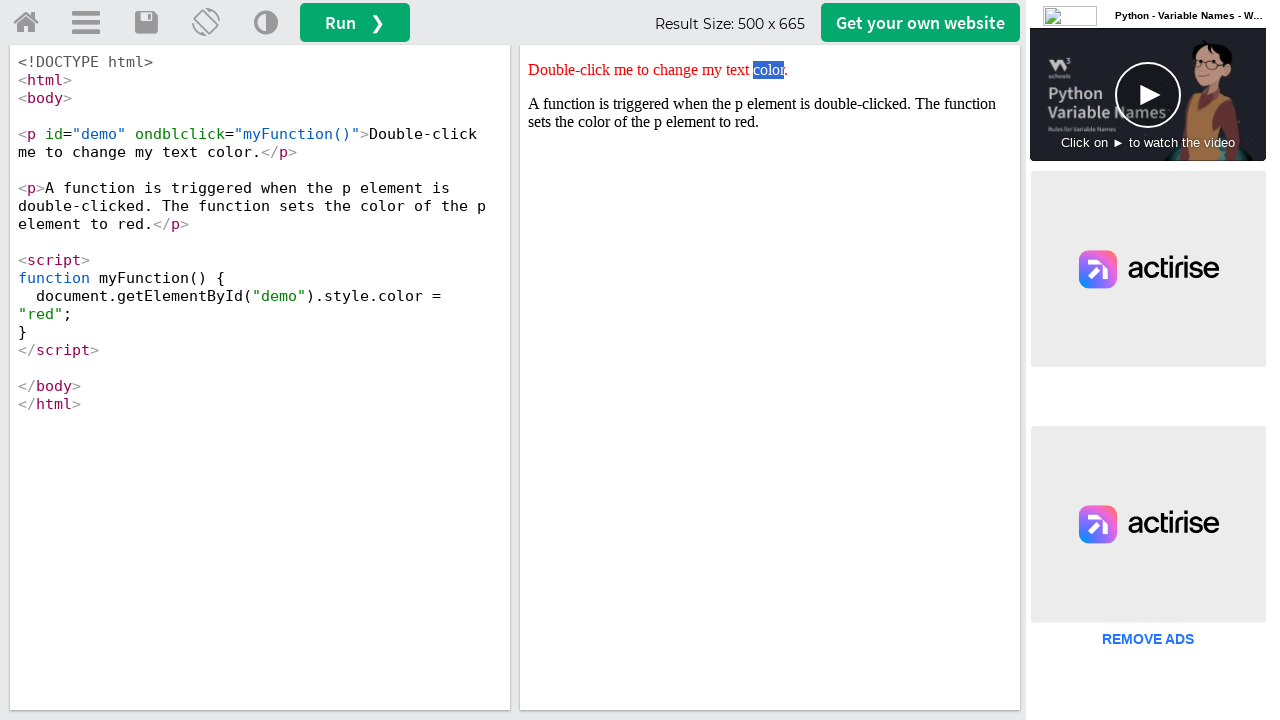

Verified that style attribute contains 'red' color change
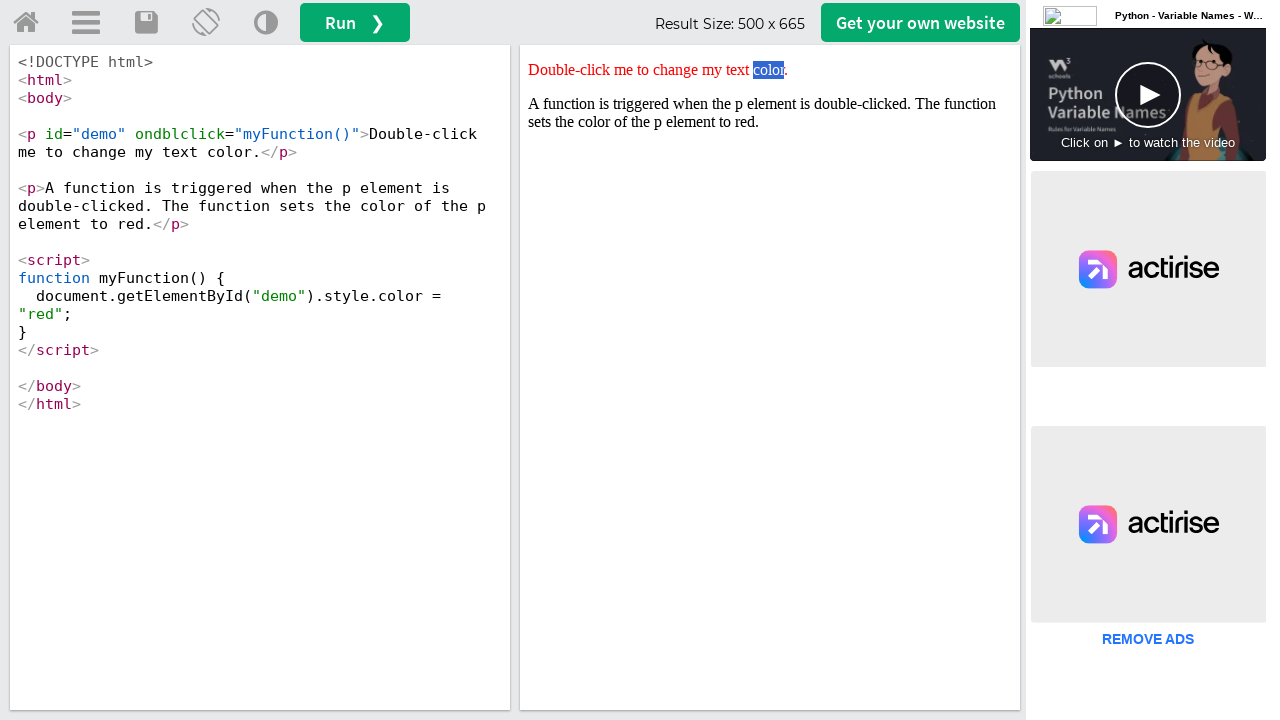

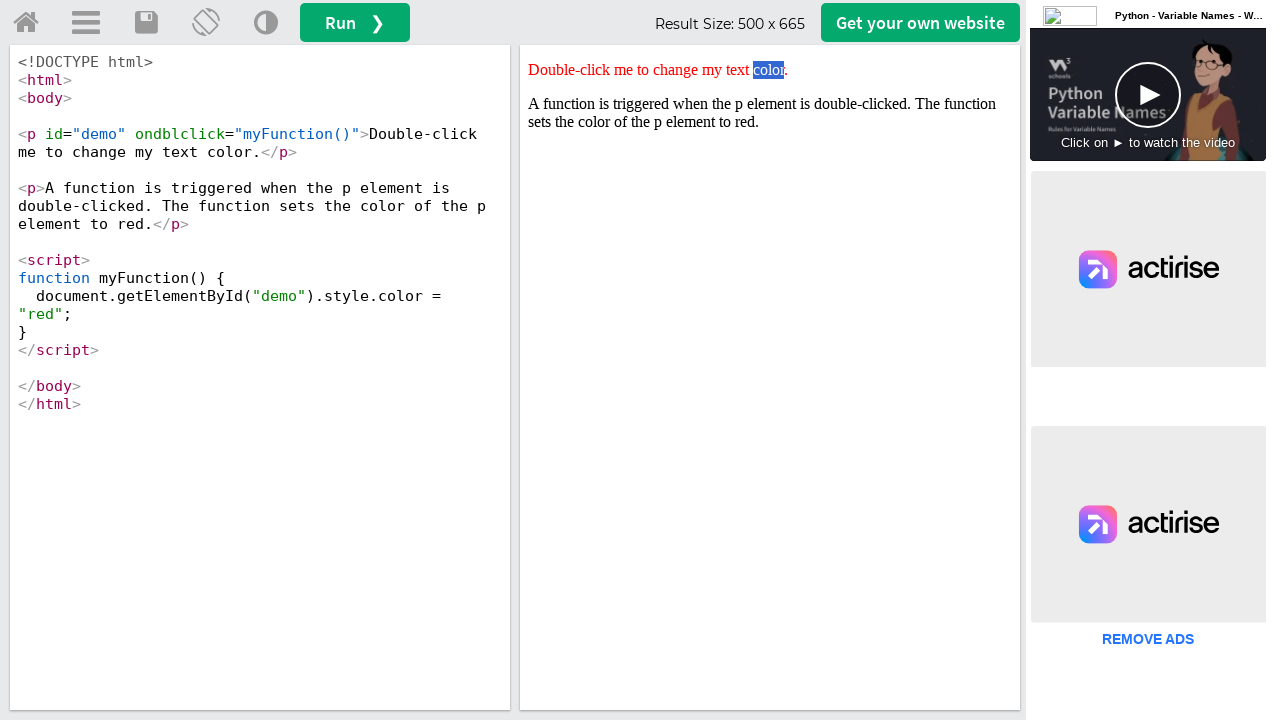